Tests navigation to the Contact Us page by clicking the Contact Us button and verifying the URL

Starting URL: https://noveogroup.com/

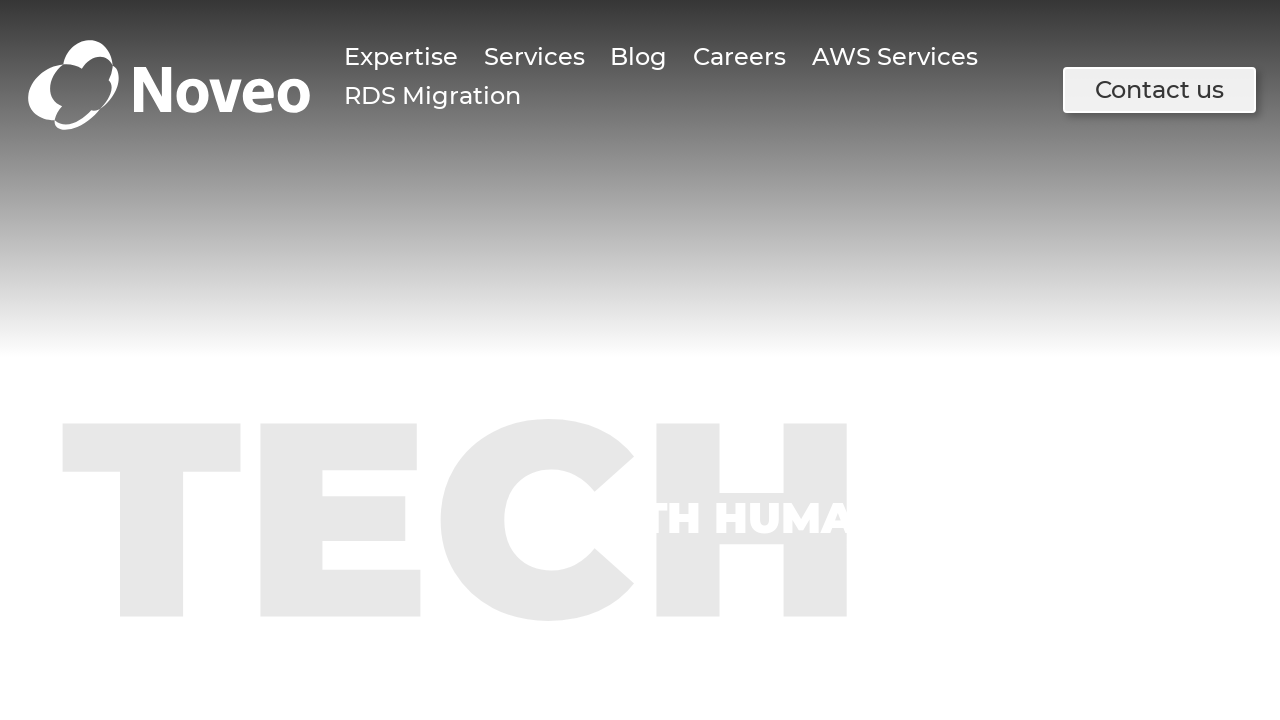

Clicked Contact Us button at (1160, 90) on .btn--secondary
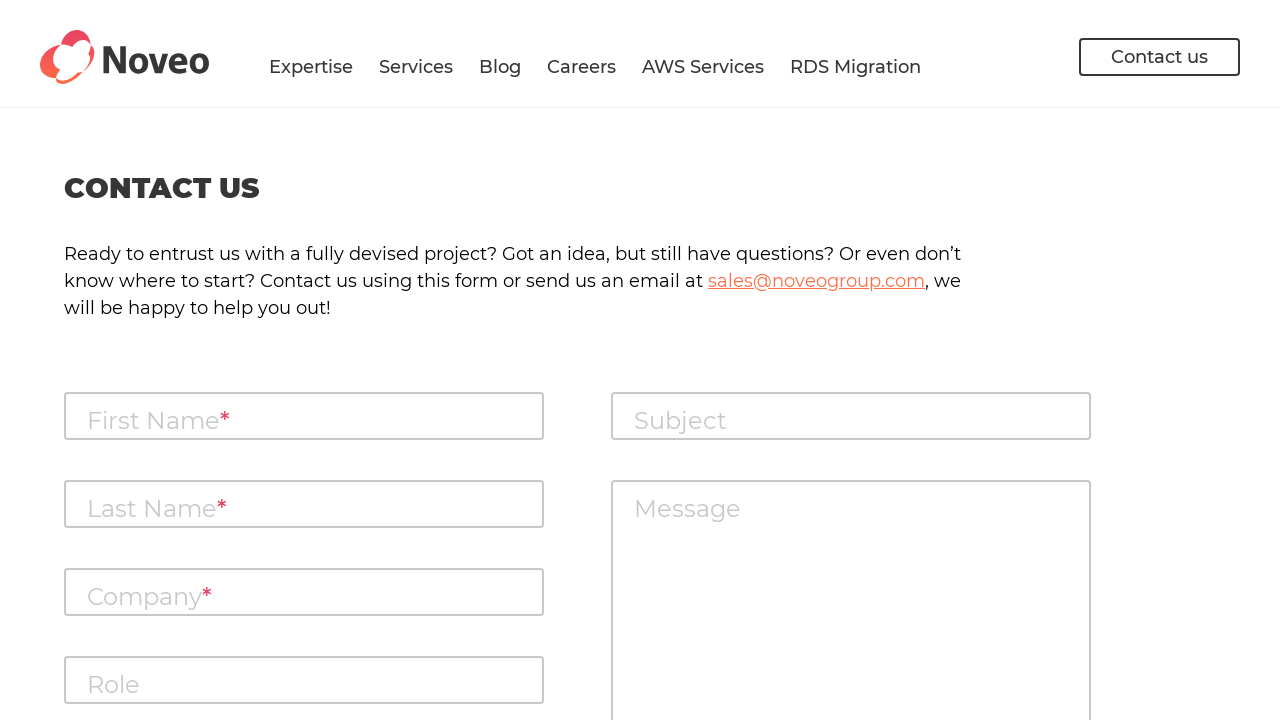

Navigated to Contact Us page
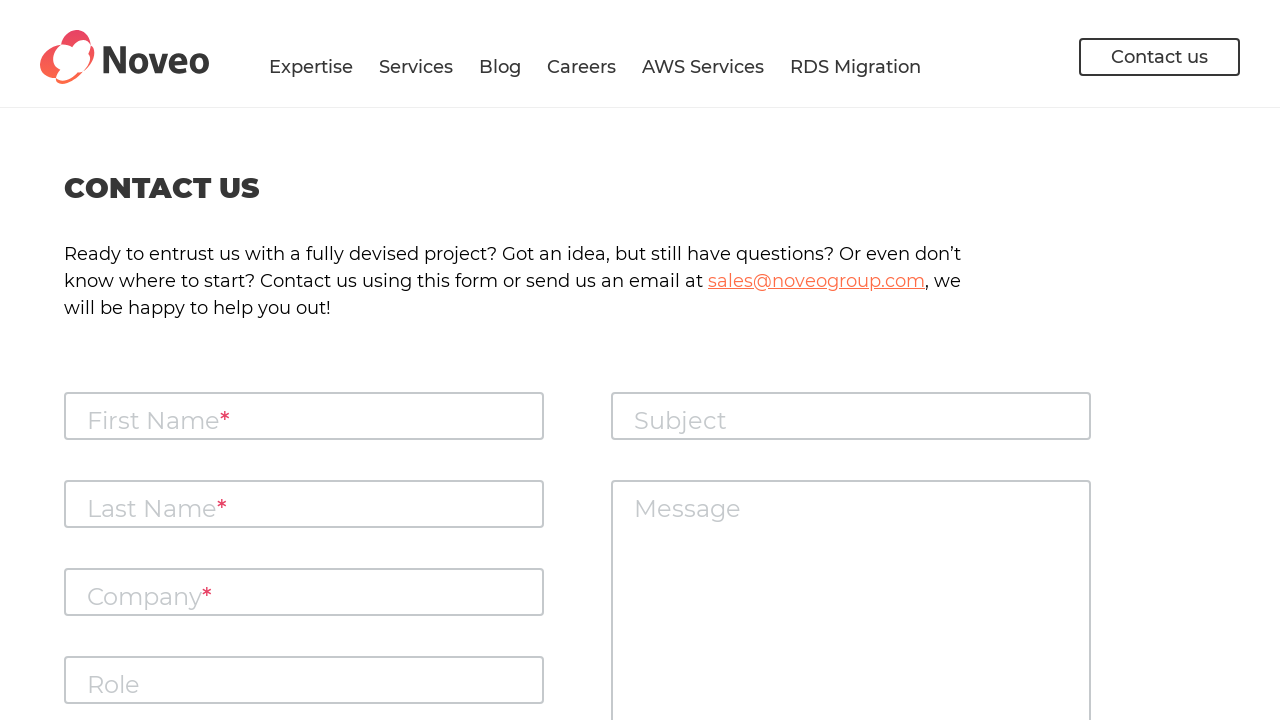

Verified Contact Us page URL is correct
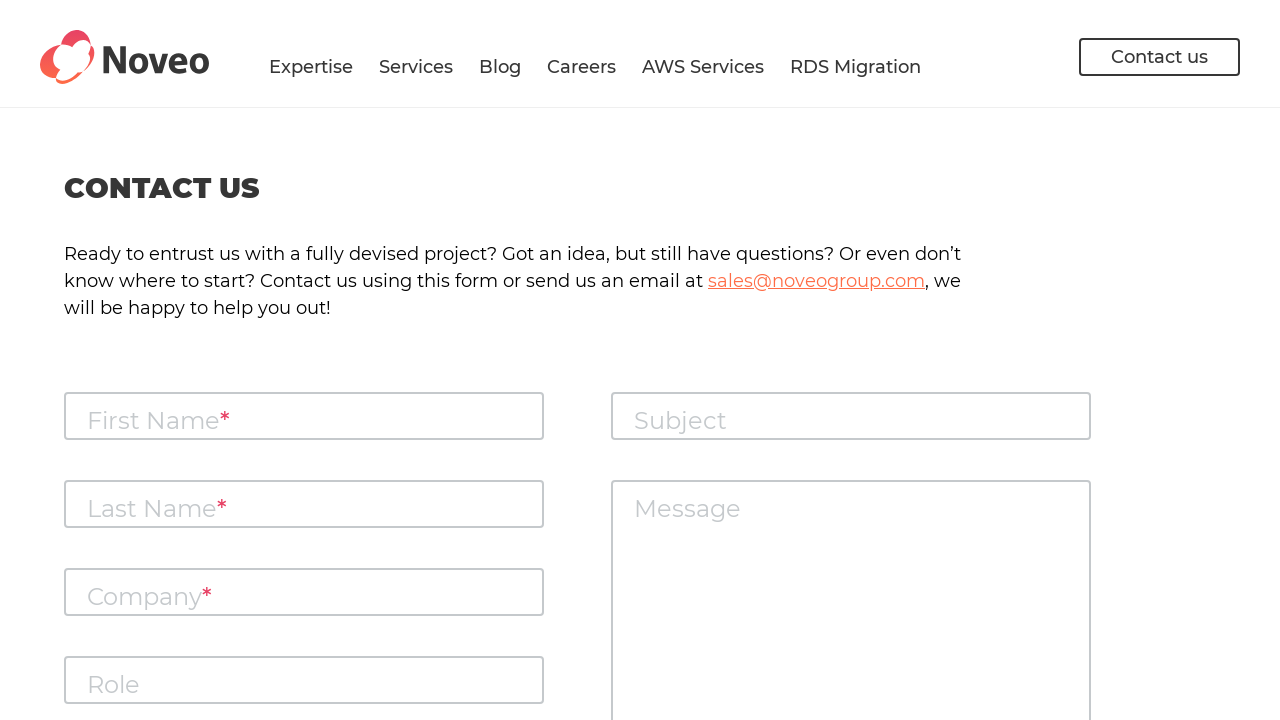

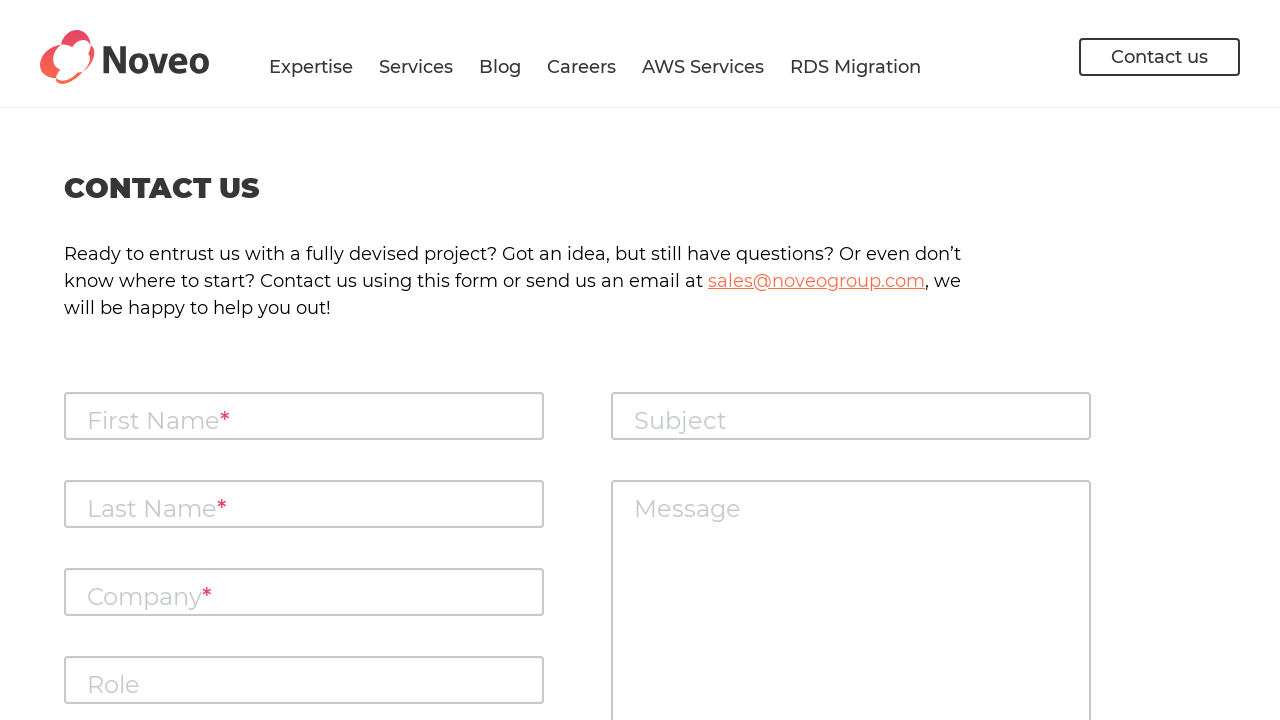